Navigates to Freshworks homepage and verifies that the h1 header contains the expected text "Delight made easy"

Starting URL: https://www.freshworks.com/

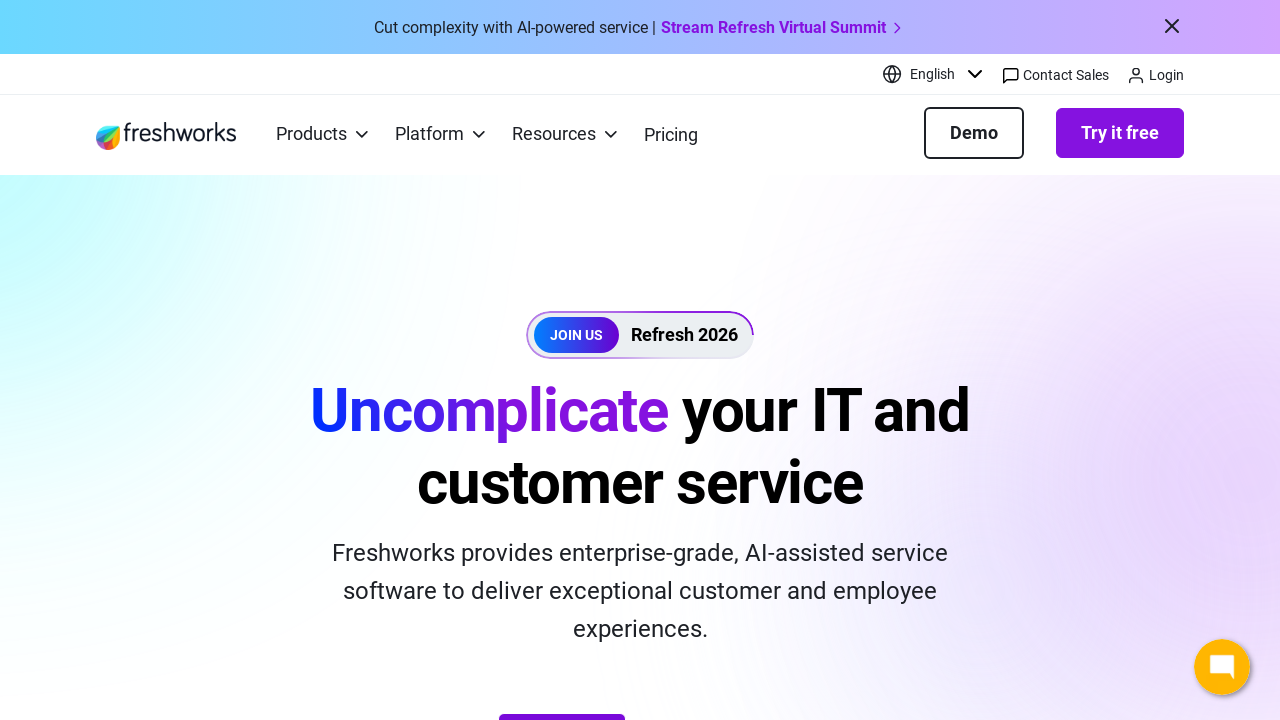

Navigated to Freshworks homepage
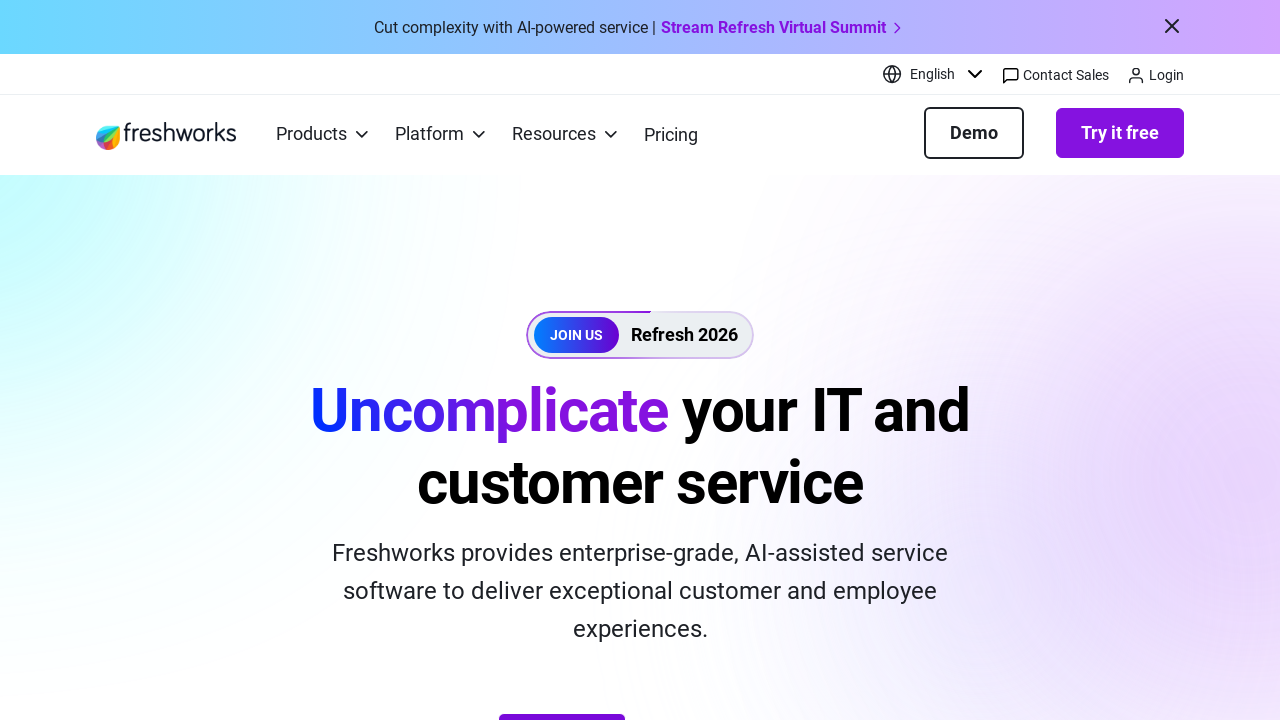

h1 header element became visible
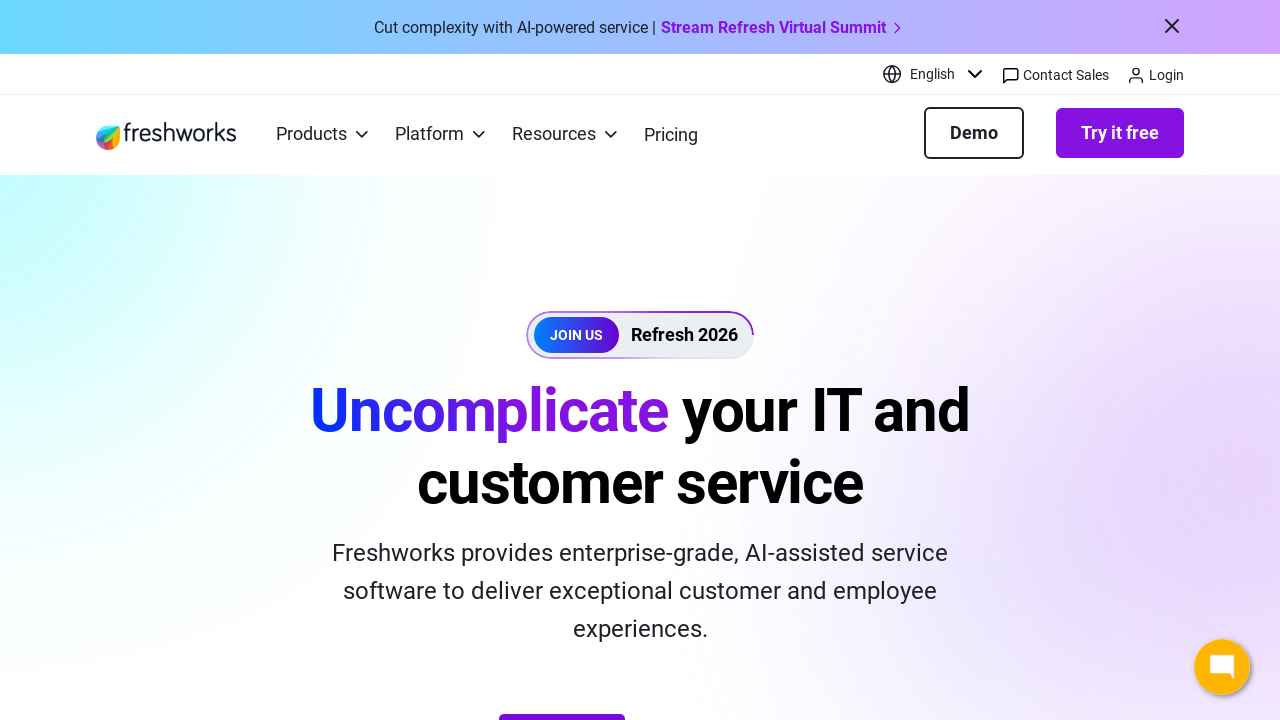

Retrieved h1 header text content
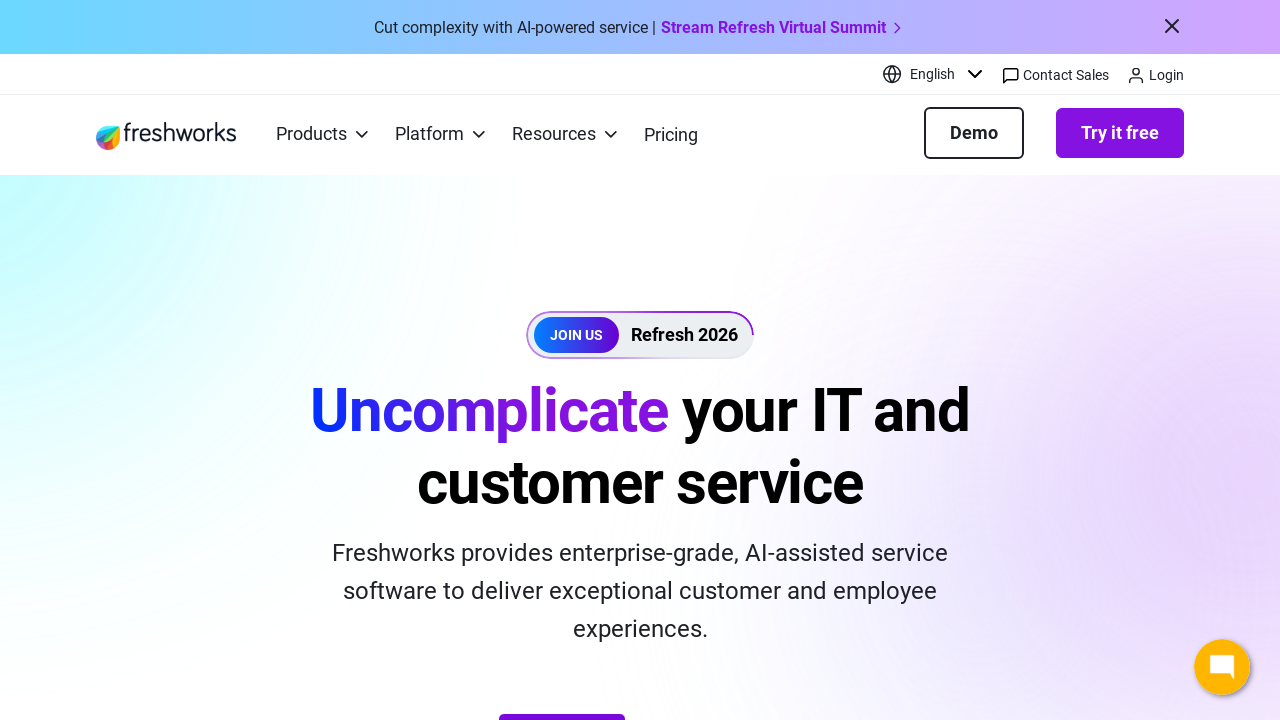

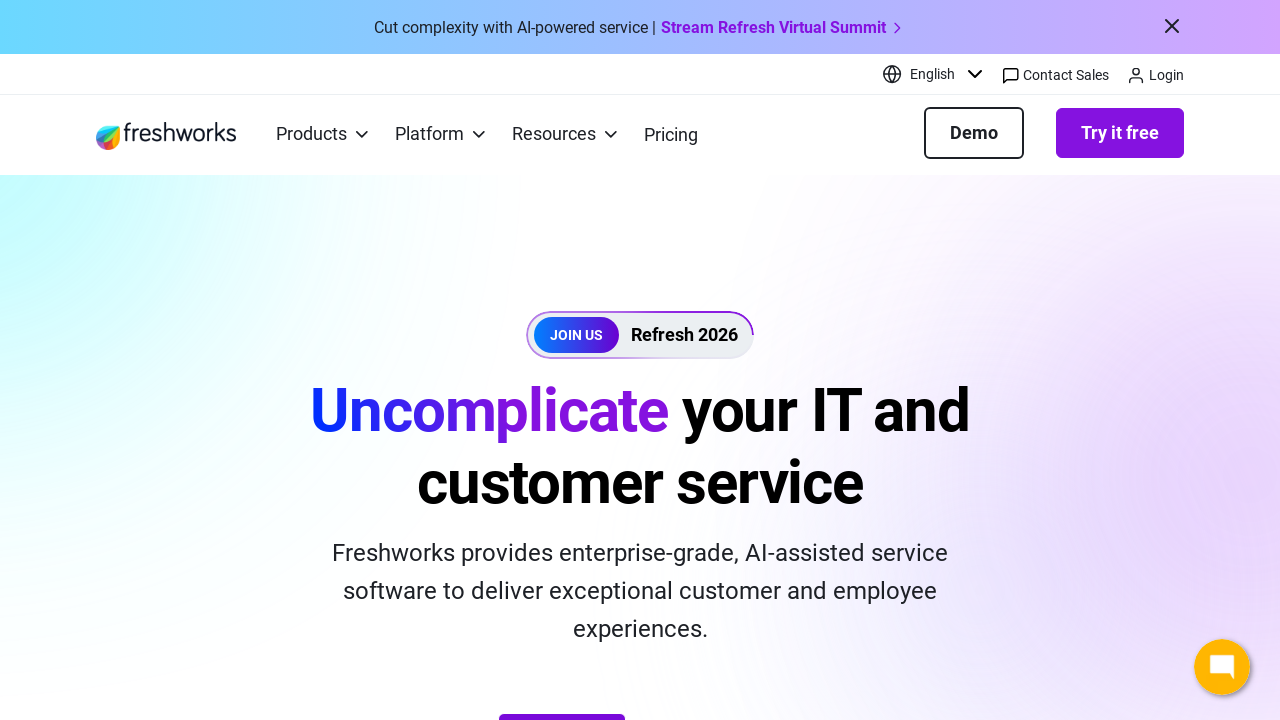